Tests product search functionality by entering a search query and submitting the search form

Starting URL: http://opencart.abstracta.us/

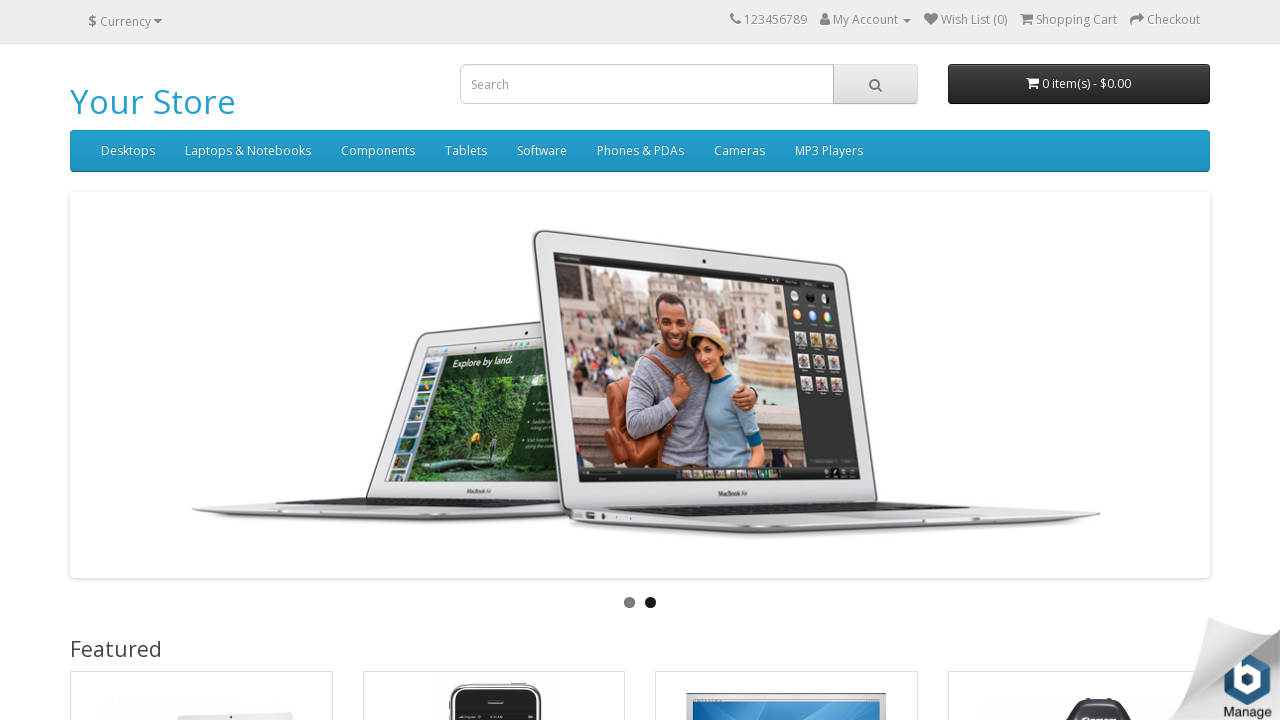

Filled search field with 'MacBook' on input[name='search']
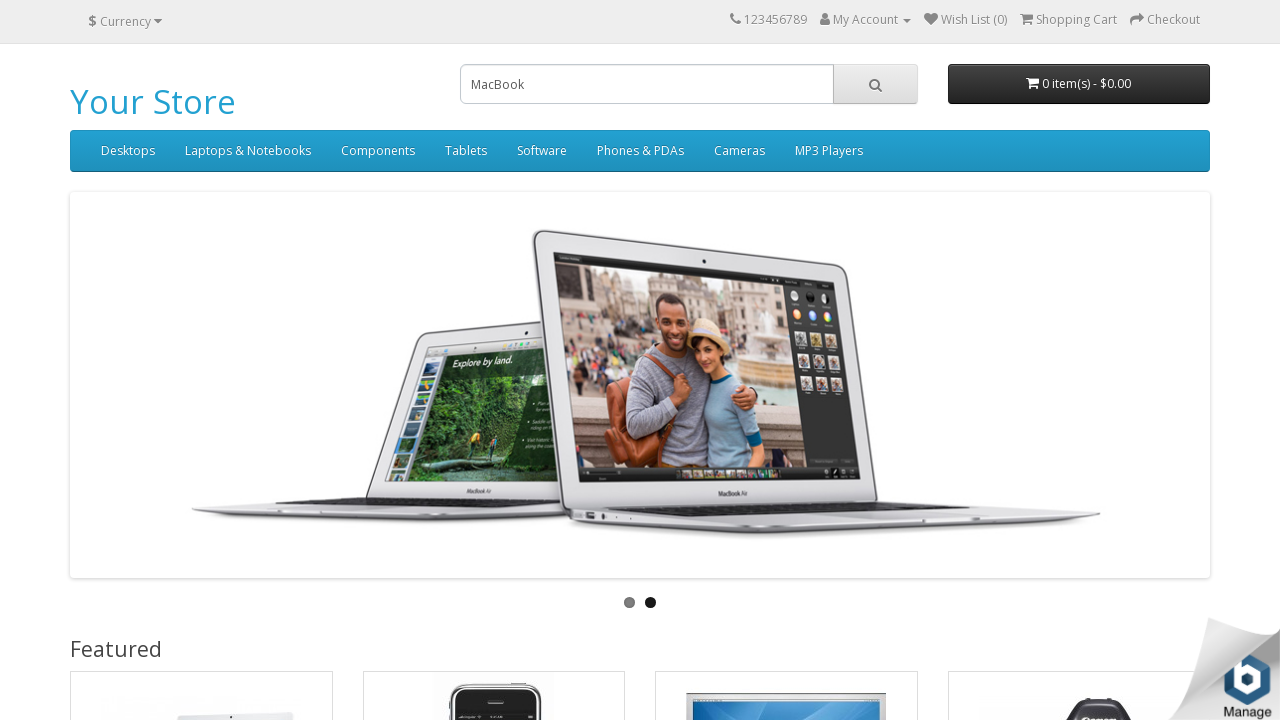

Clicked search button to submit search query at (875, 84) on button.btn-default
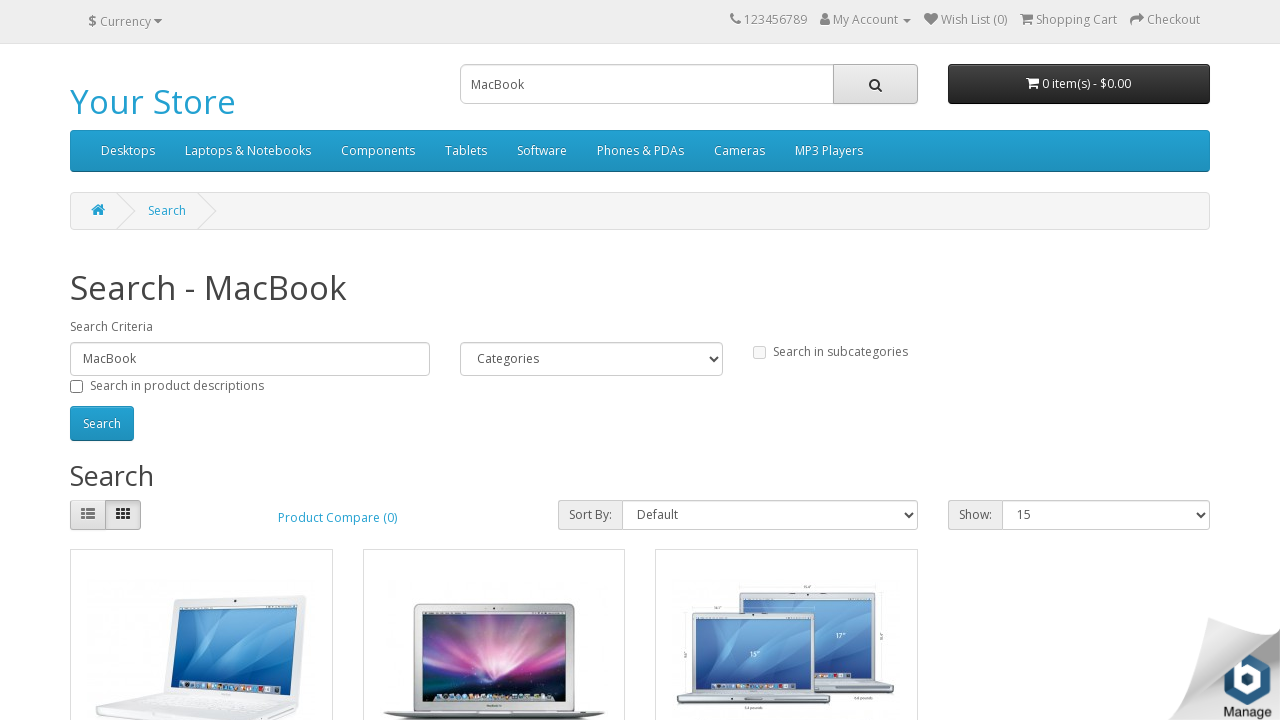

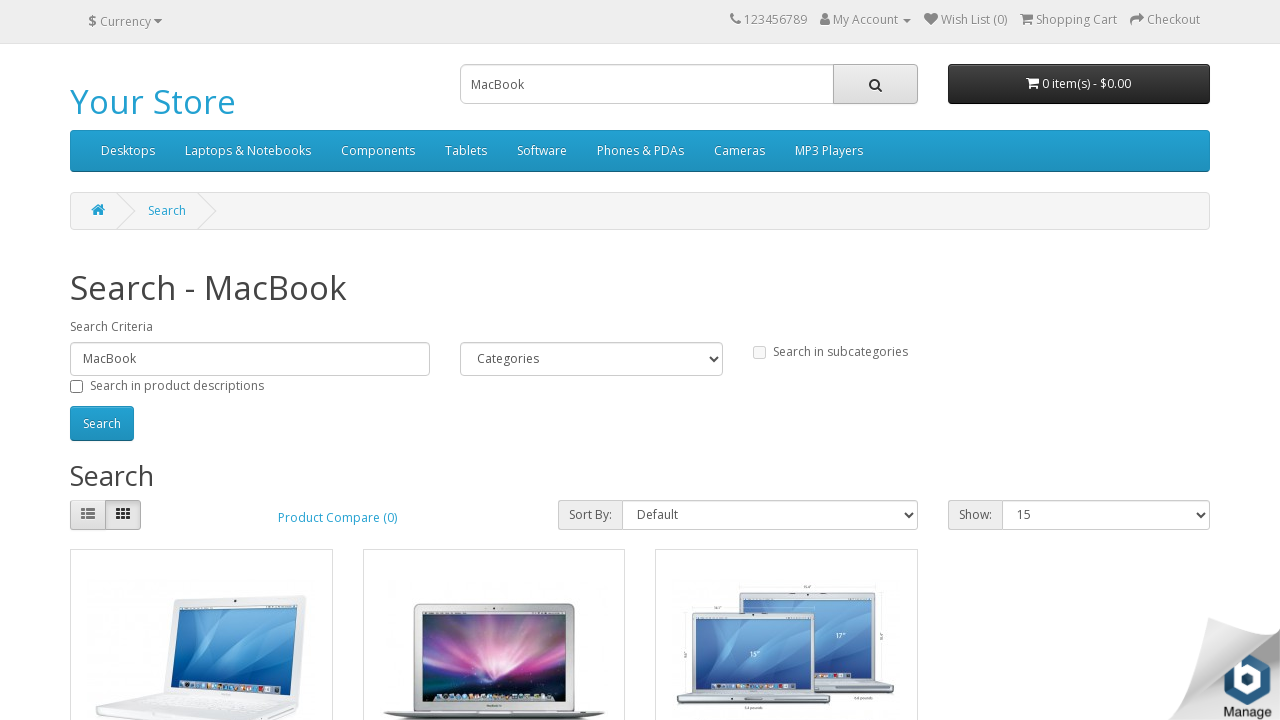